Tests navigation on Playwright documentation site by clicking the Get Started button and verifying the Installation page loads

Starting URL: https://playwright.dev/

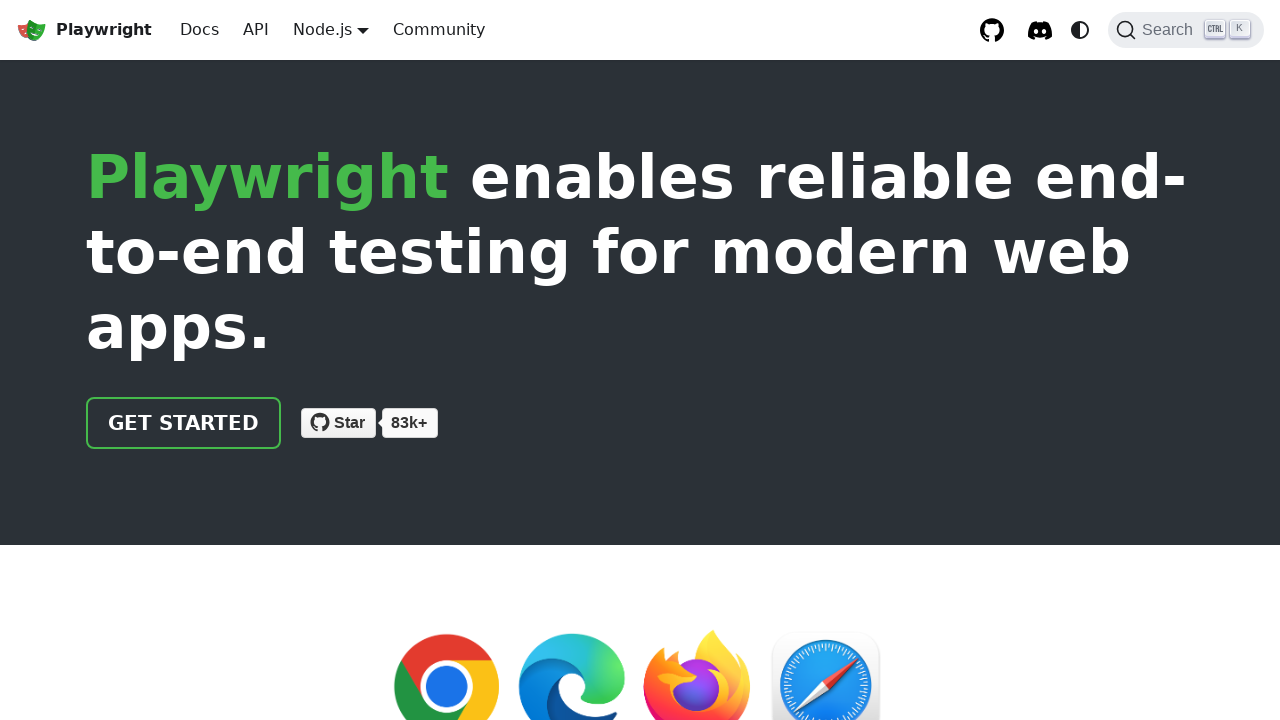

Clicked the Get Started button on Playwright documentation home page at (184, 423) on .getStarted_Sjon
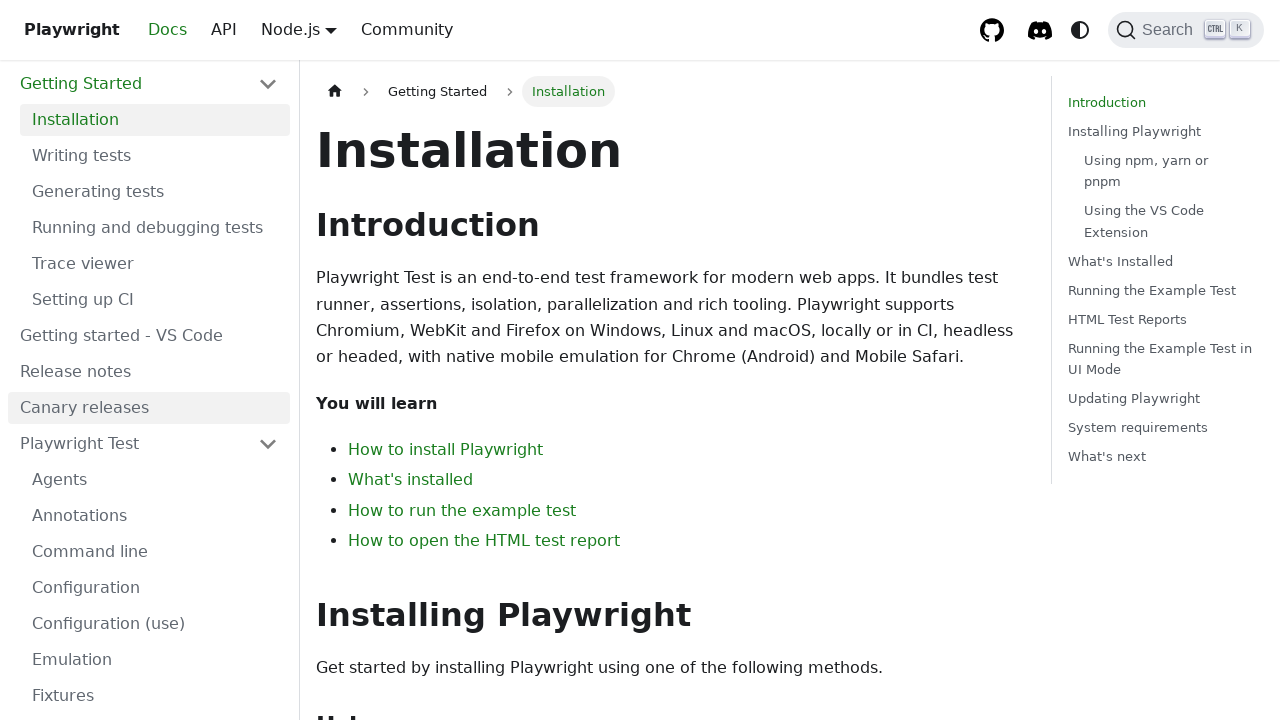

Installation page loaded and heading is visible
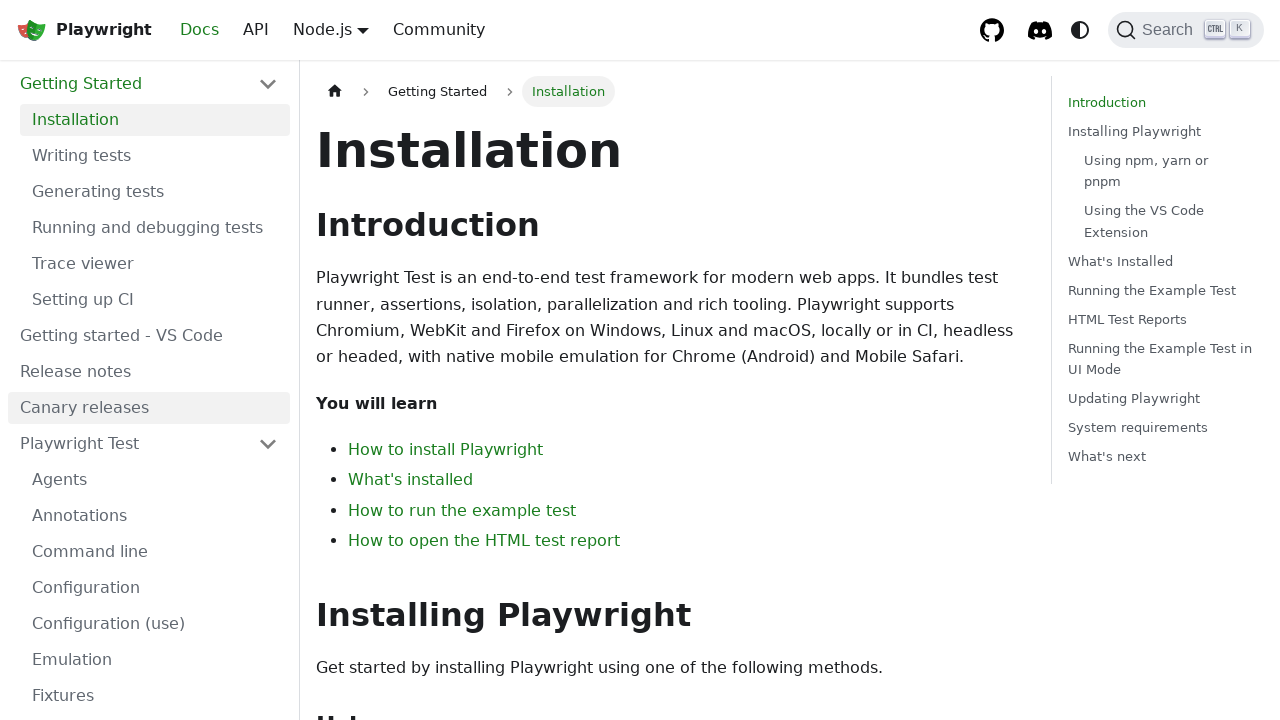

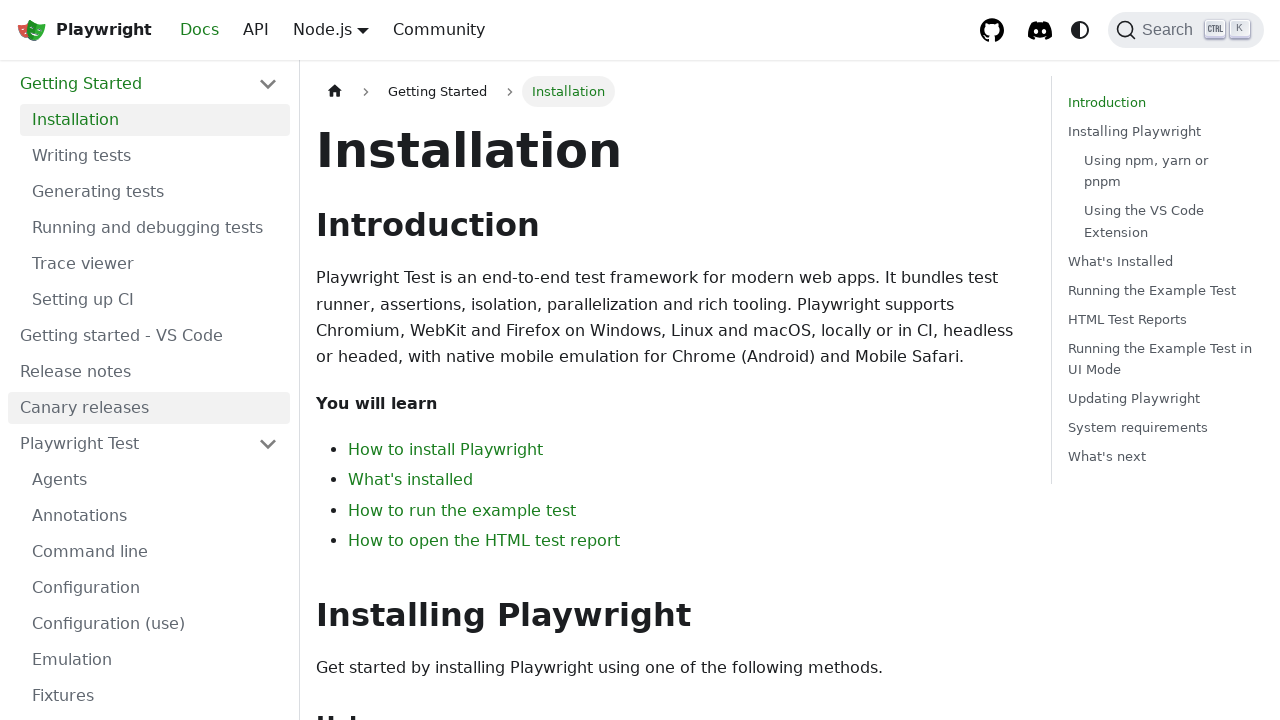